Tests iframe interaction by filling a form field in the main page, switching to an iframe to select a dropdown option, then switching back to the main page to update the original field

Starting URL: https://www.hyrtutorials.com/p/frames-practice.html

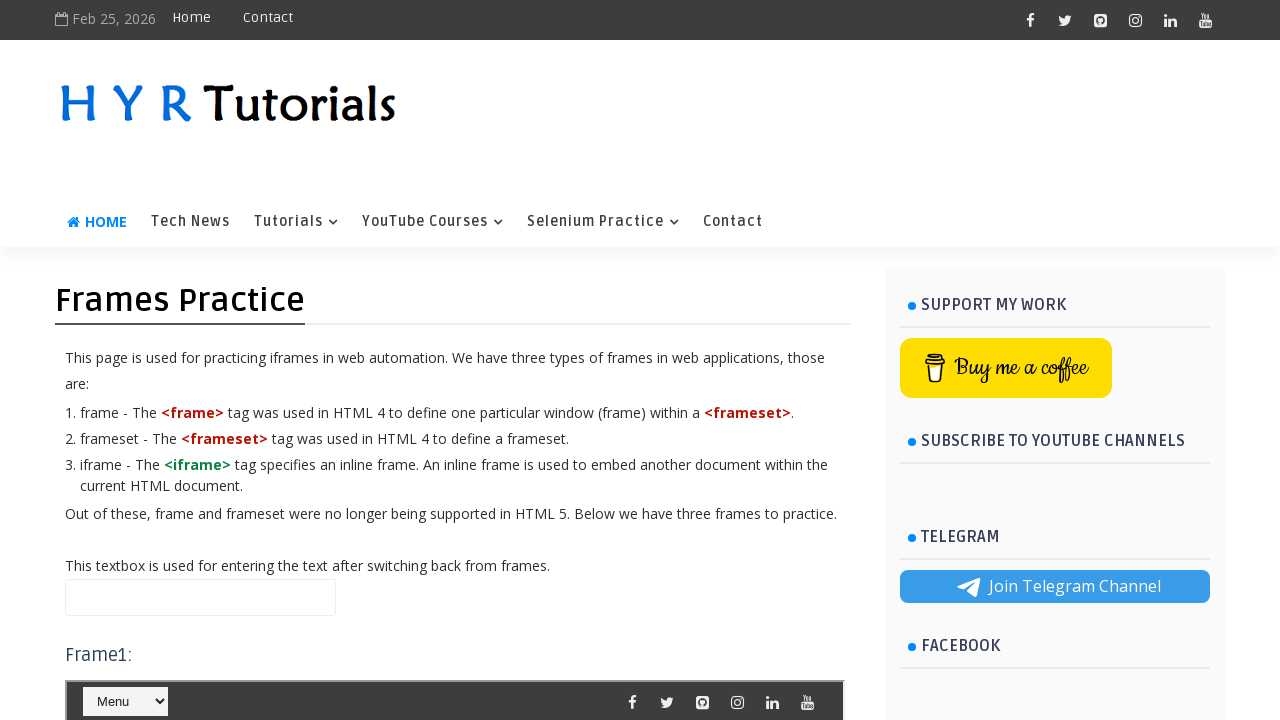

Filled name field with 'Reddy' in main page on #name
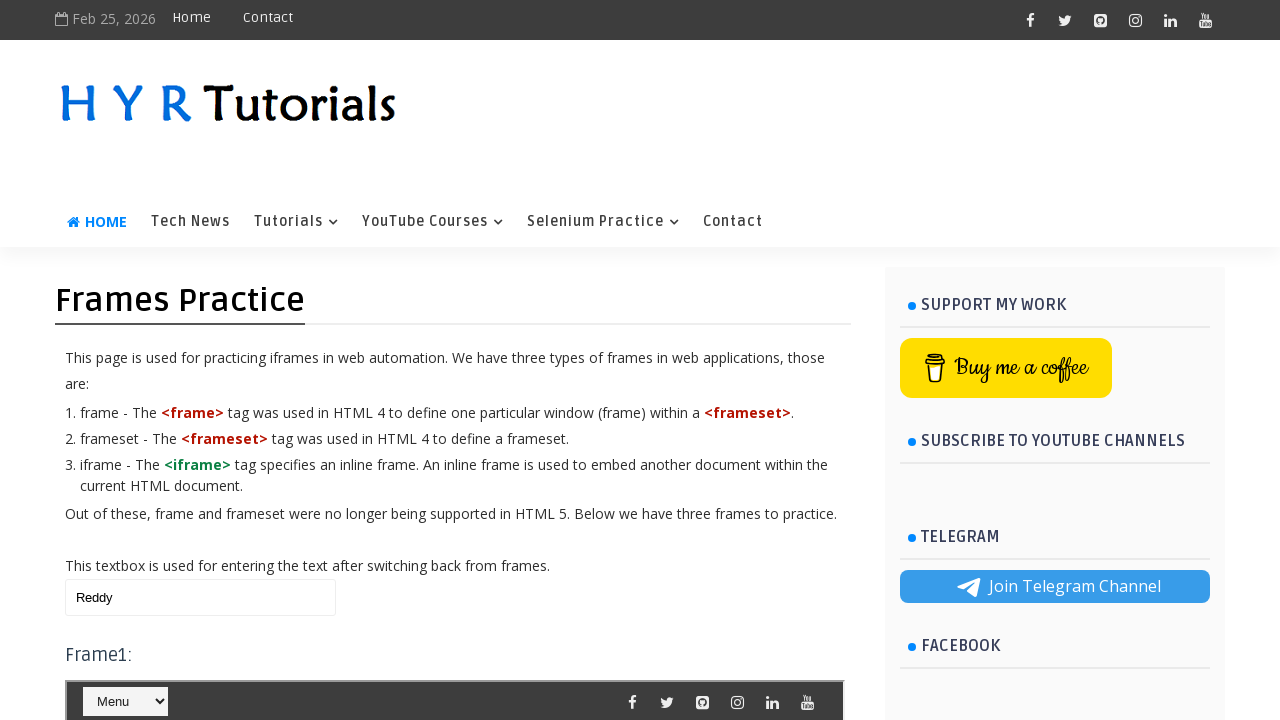

Located iframe with id 'frm1'
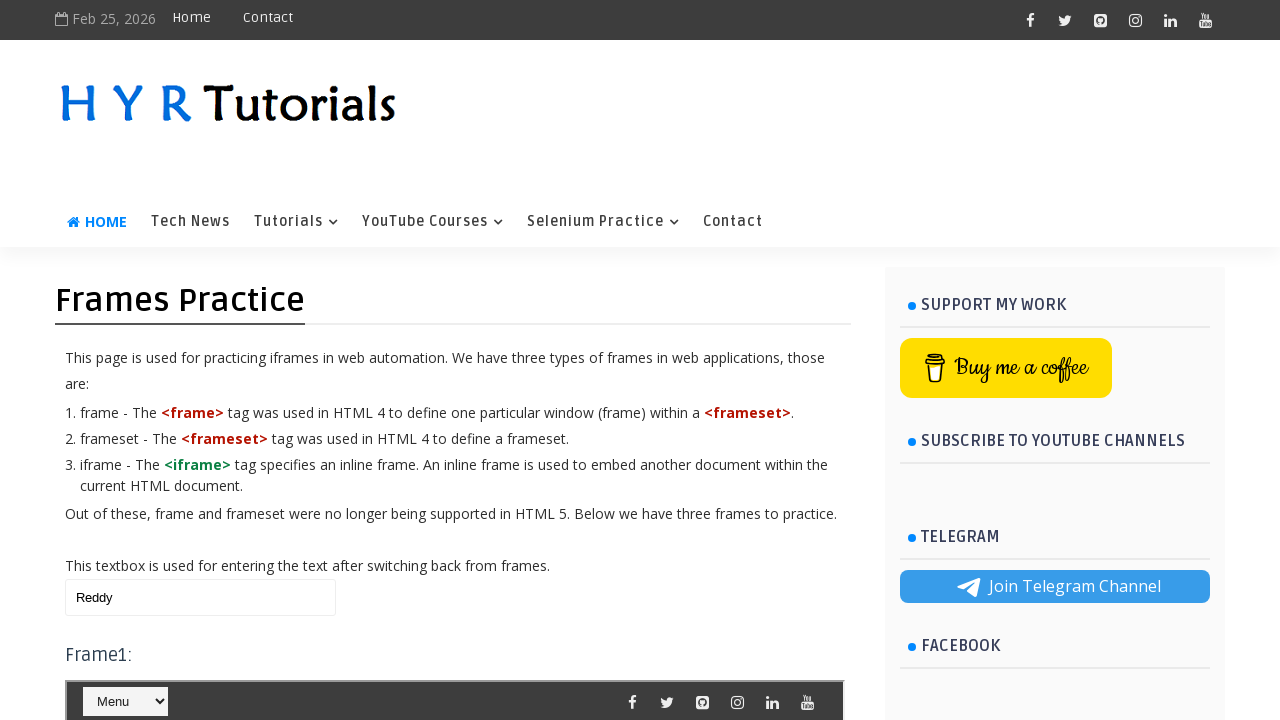

Selected 'Java' option from course dropdown in iframe on #frm1 >> internal:control=enter-frame >> #course
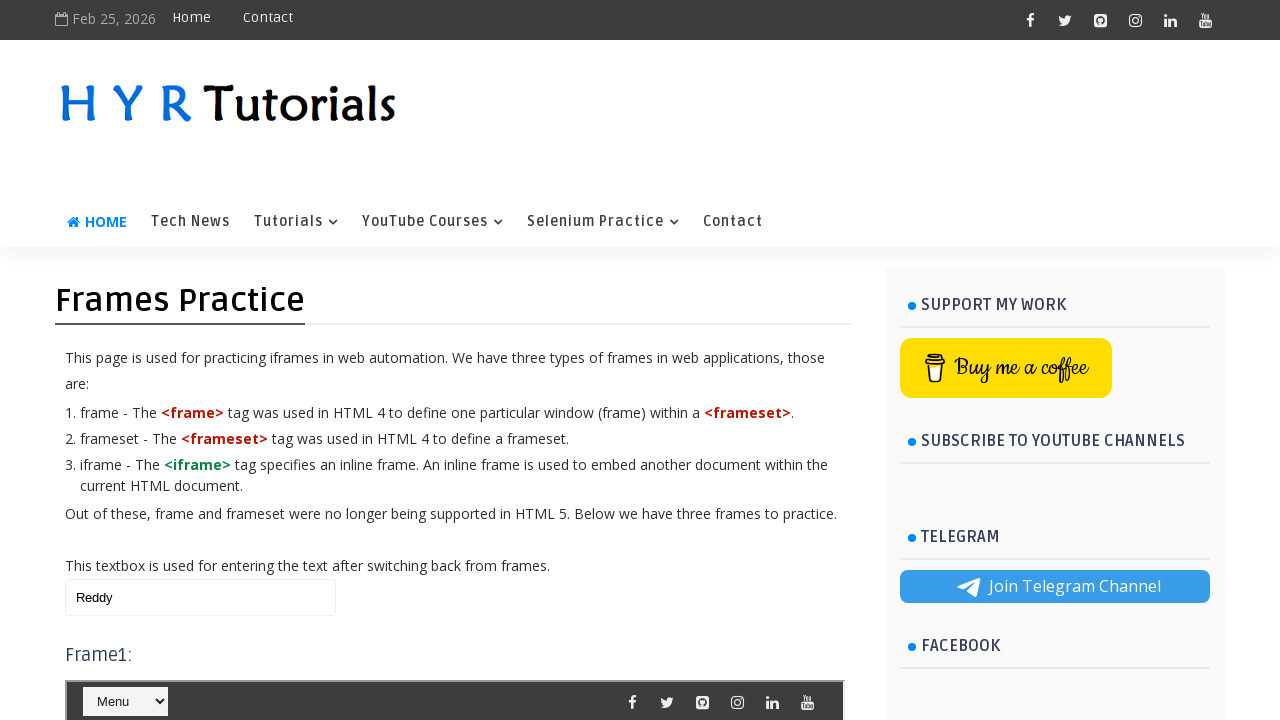

Updated name field to 'Reddy1' in main page on #name
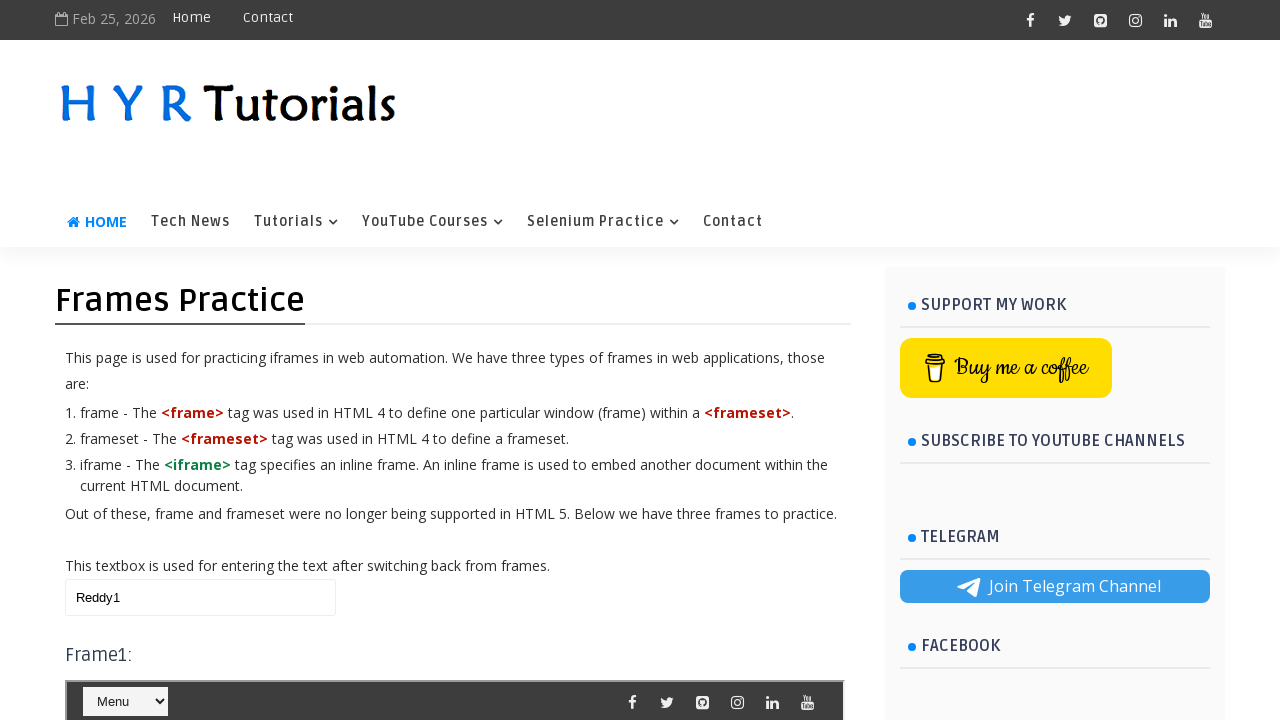

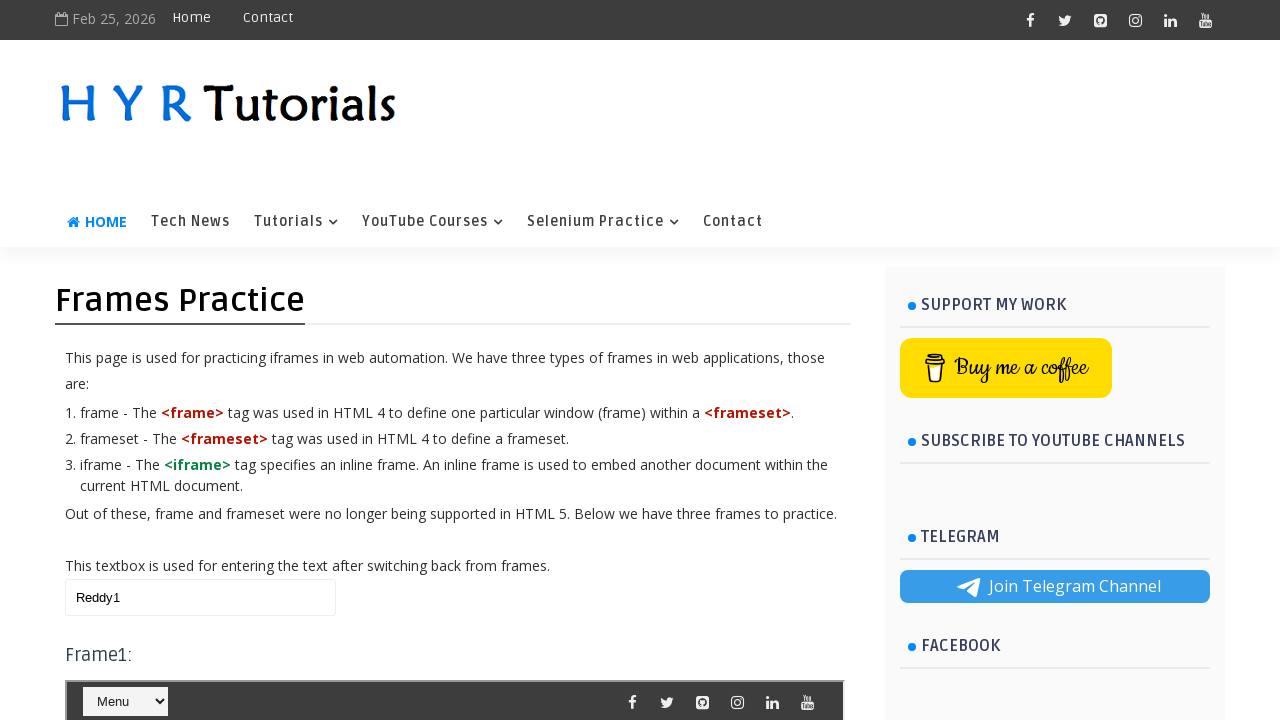